Tests a registration form by filling in required name and email fields, submitting the form, and verifying that a success message is displayed.

Starting URL: http://suninjuly.github.io/registration2.html

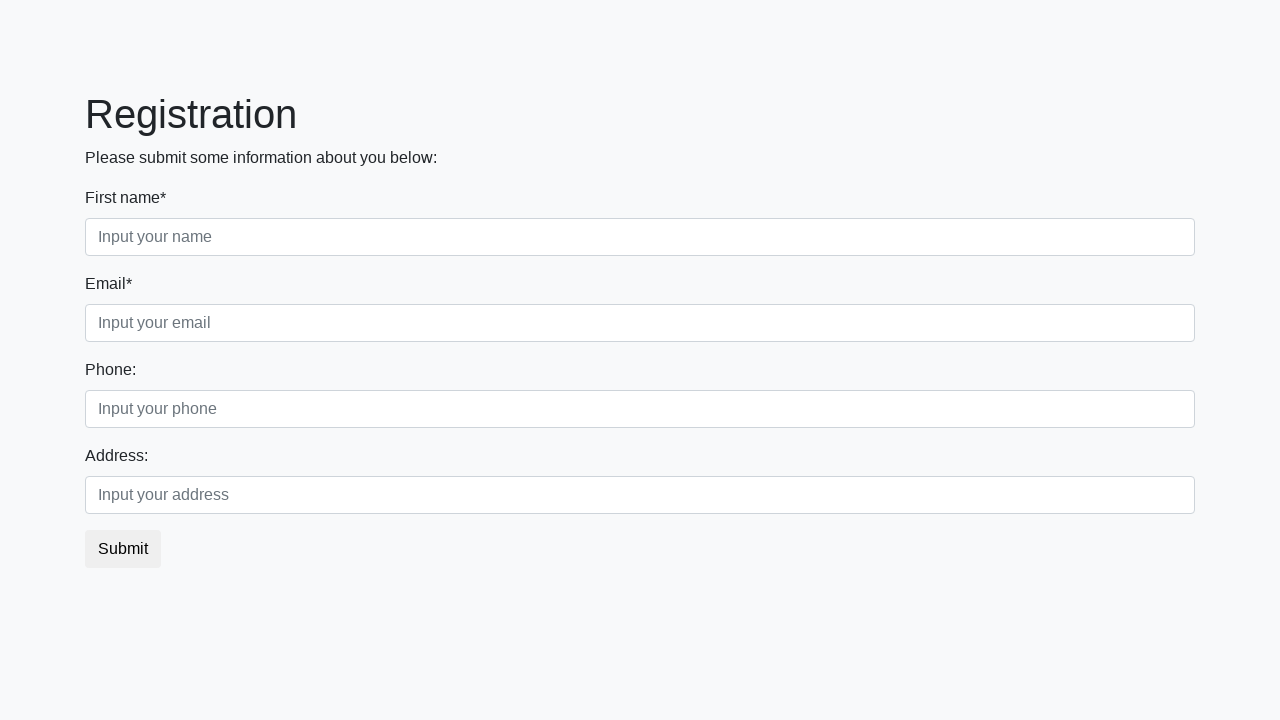

Filled in name field with 'Ivan' on [placeholder="Input your name"]
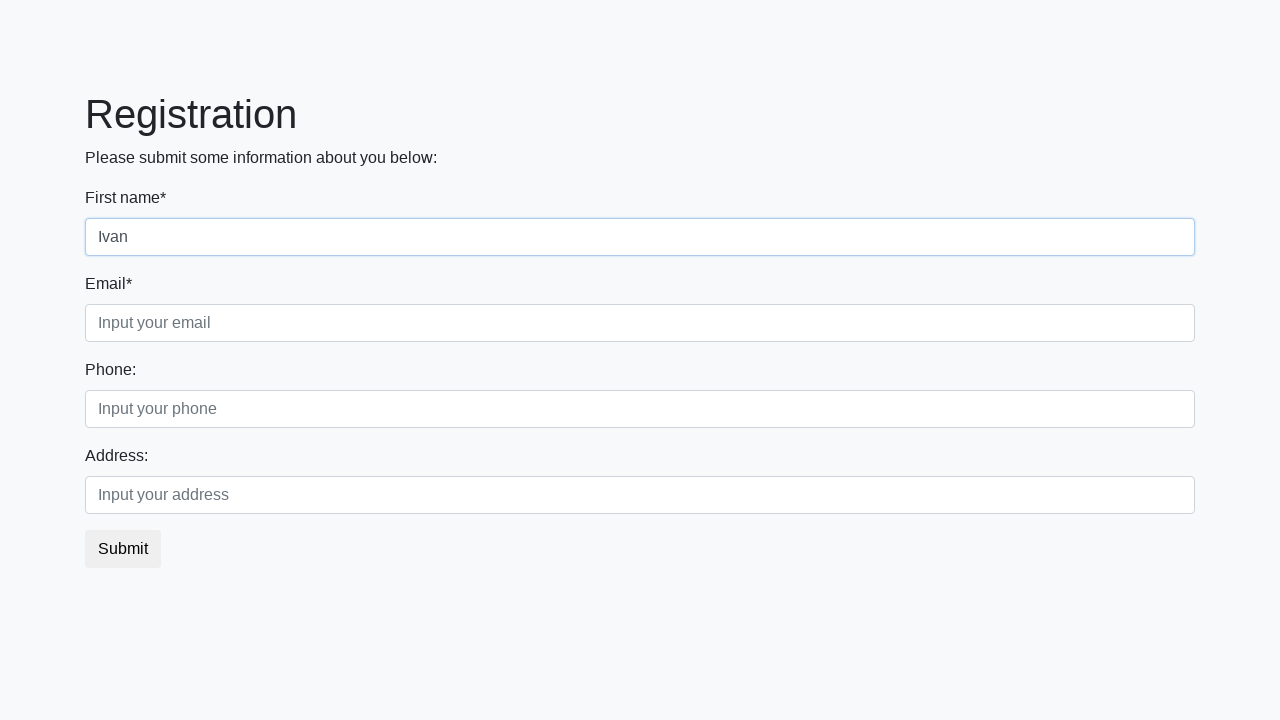

Filled in email field with 'Petrov' on [placeholder="Input your email"]
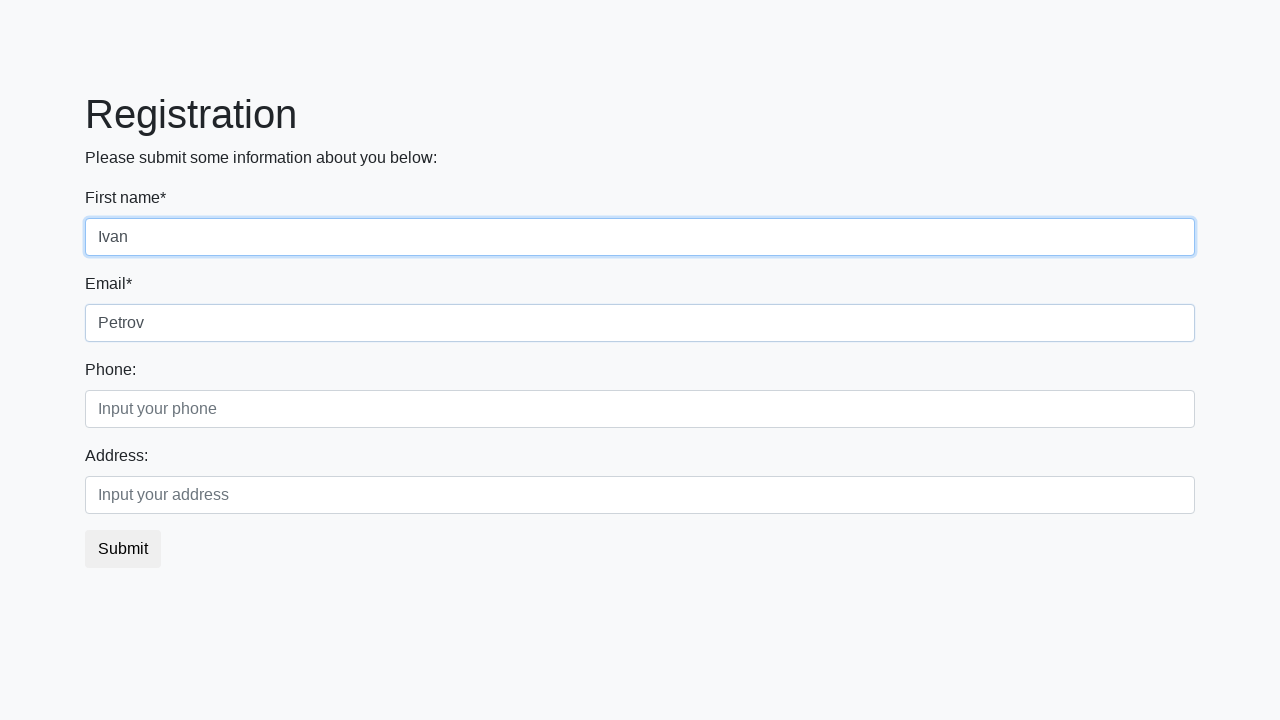

Clicked the submit button at (123, 549) on button.btn
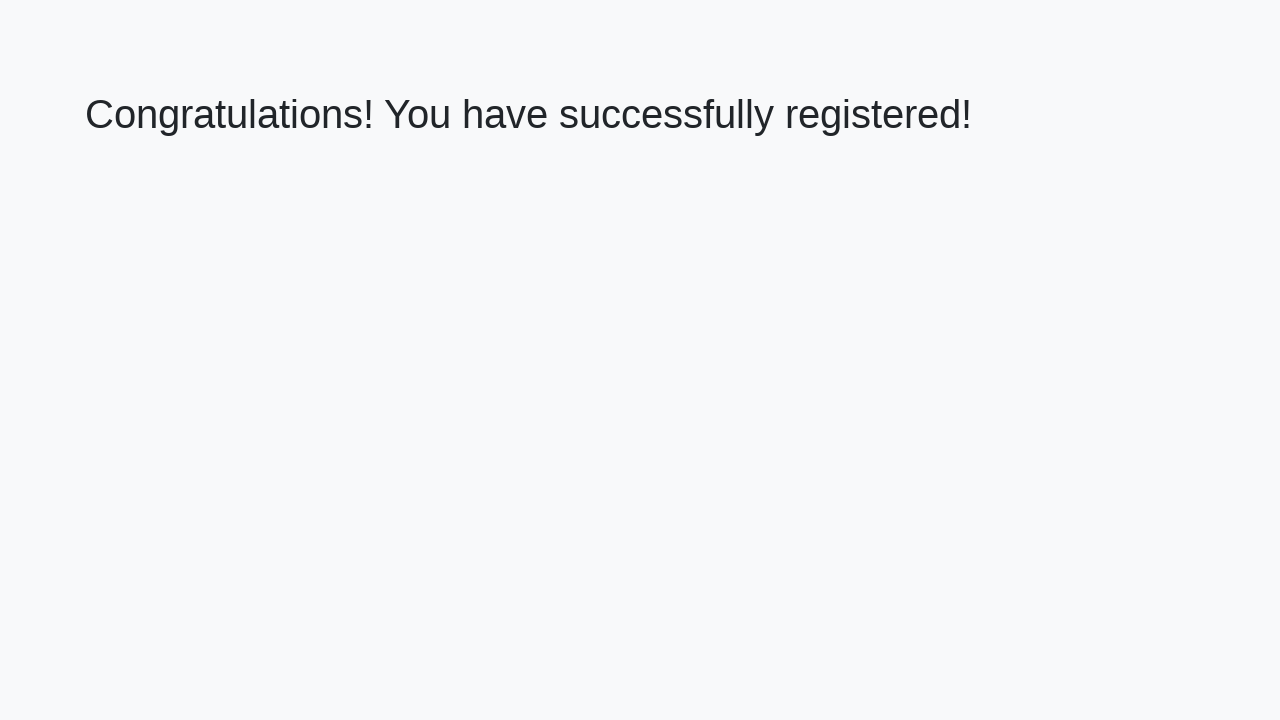

Success message element loaded
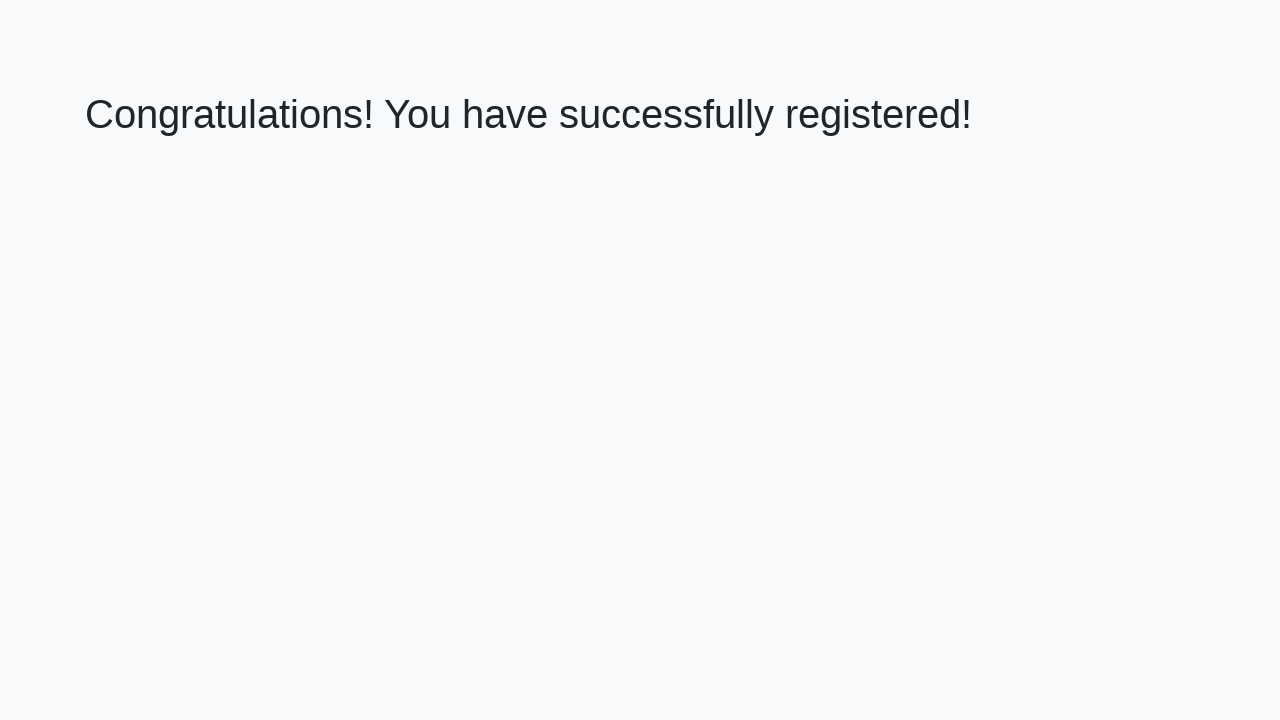

Retrieved success message text
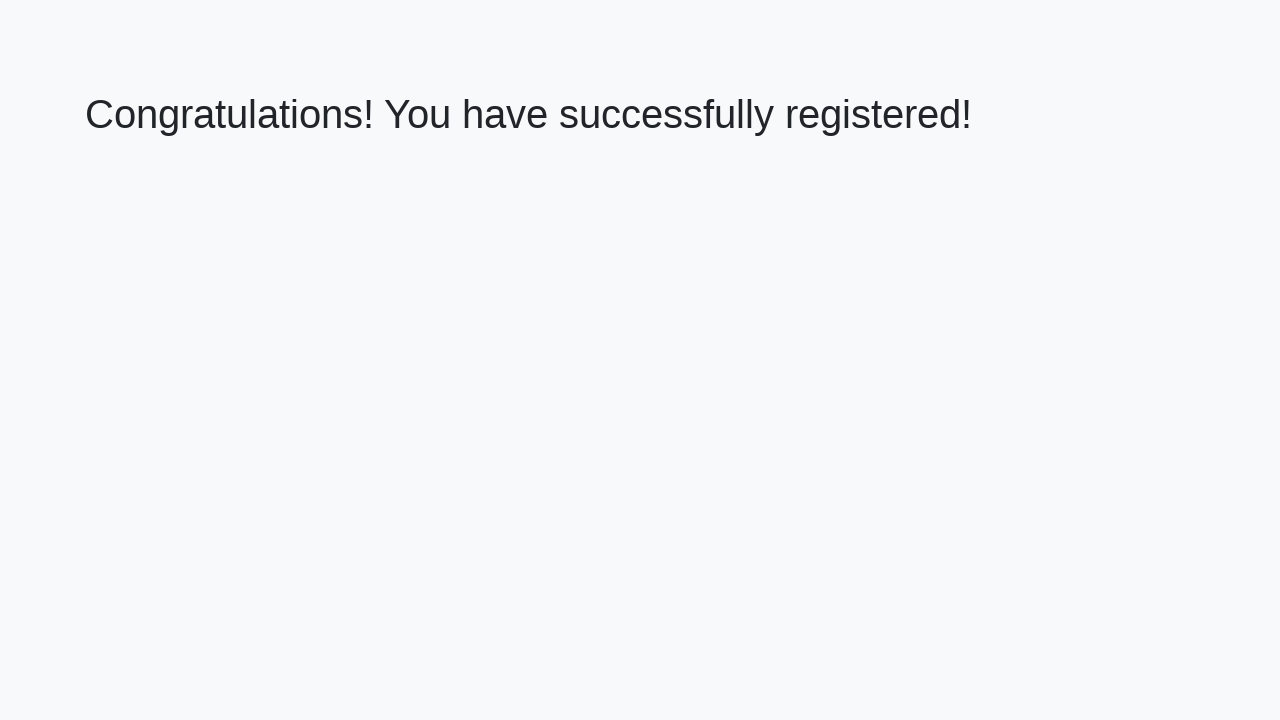

Verified success message: 'Congratulations! You have successfully registered!'
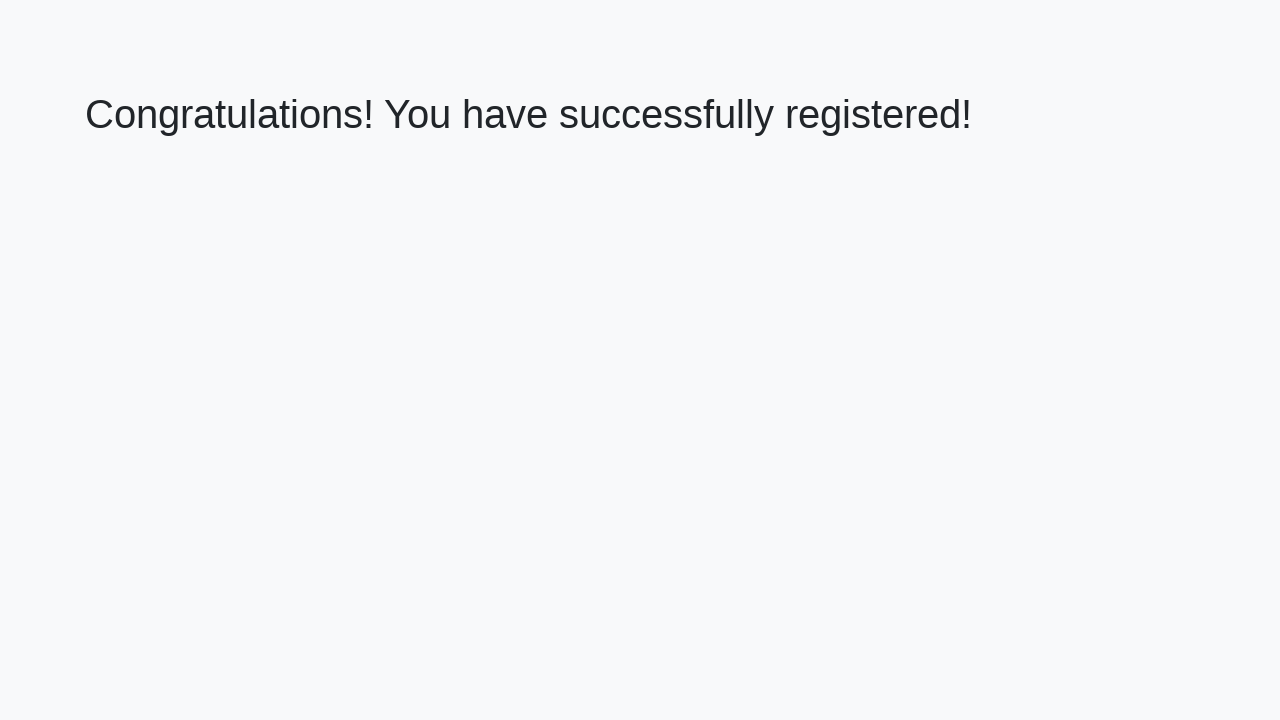

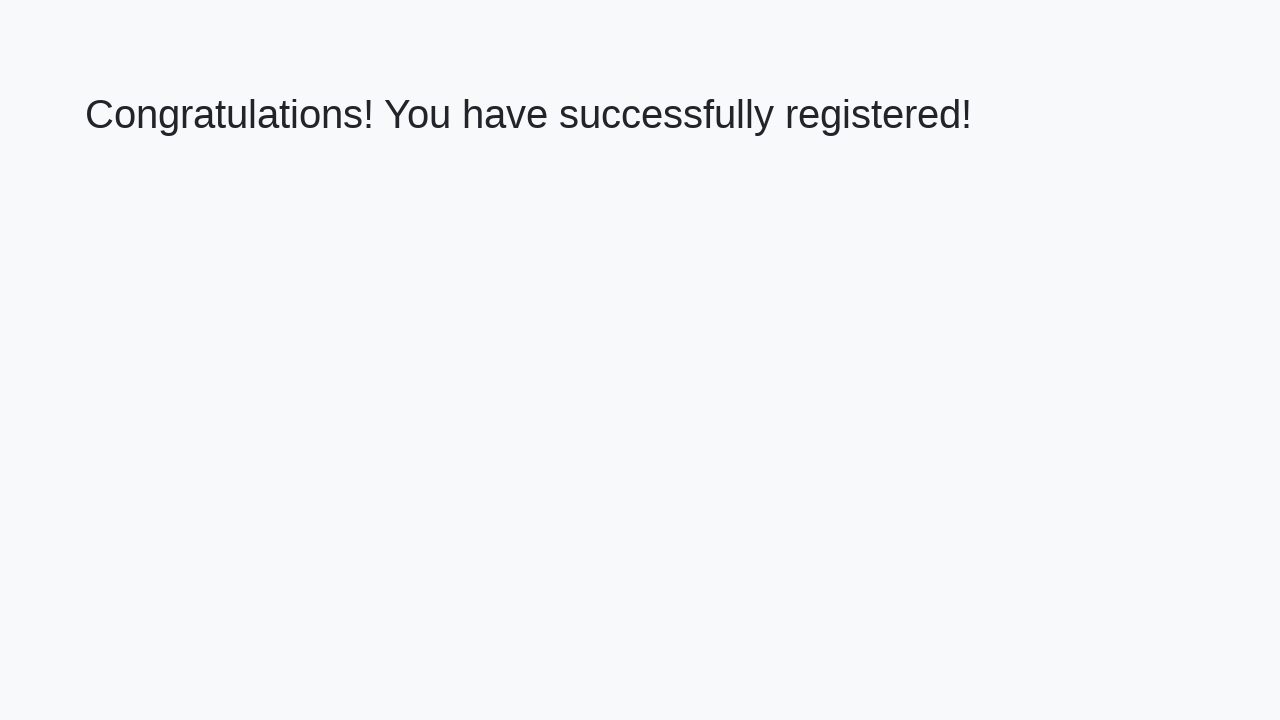